Tests clicking the search icon/magnifying glass on the Advantage Online Shopping website

Starting URL: https://advantageonlineshopping.com/

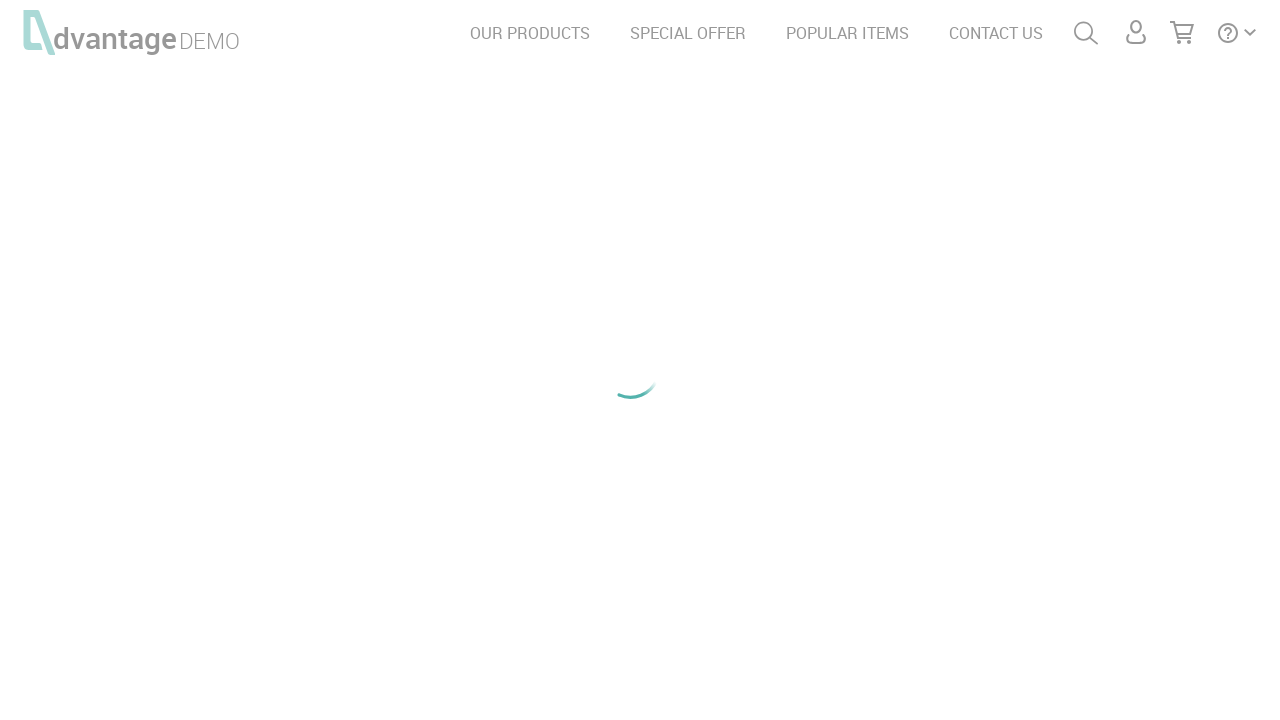

Clicked the search icon/magnifying glass on Advantage Online Shopping website at (1086, 33) on #menuSearch
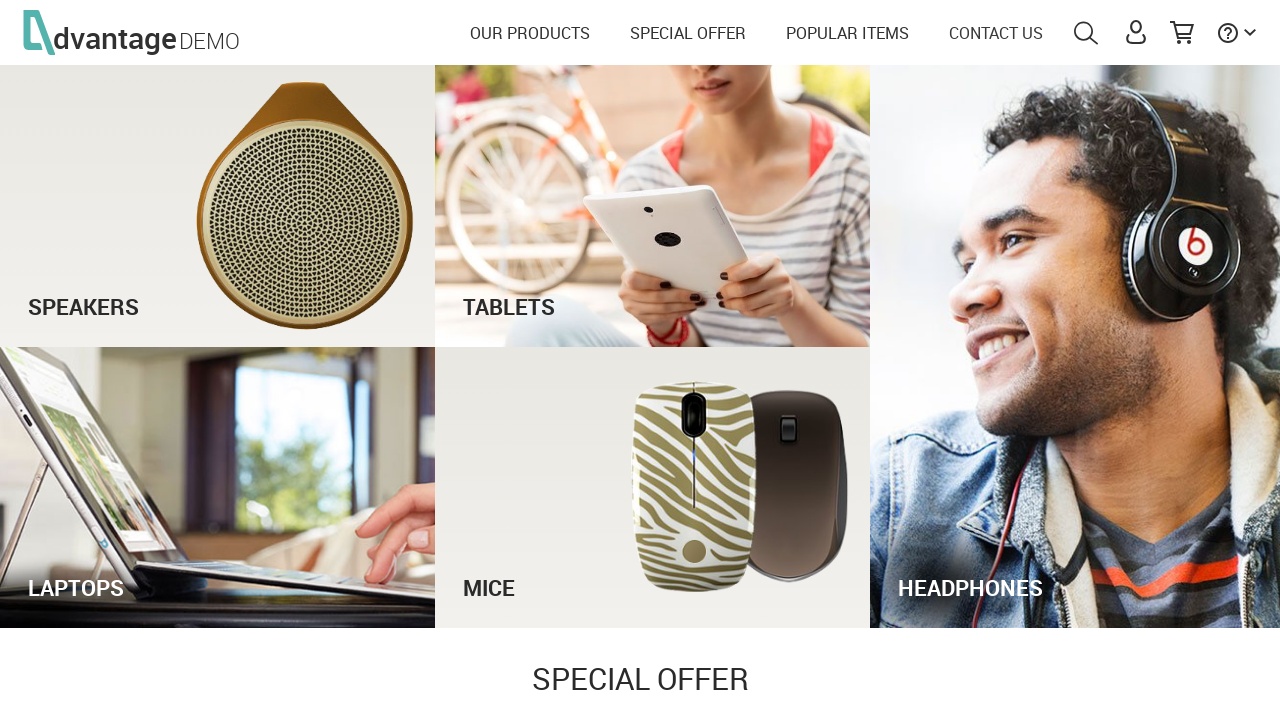

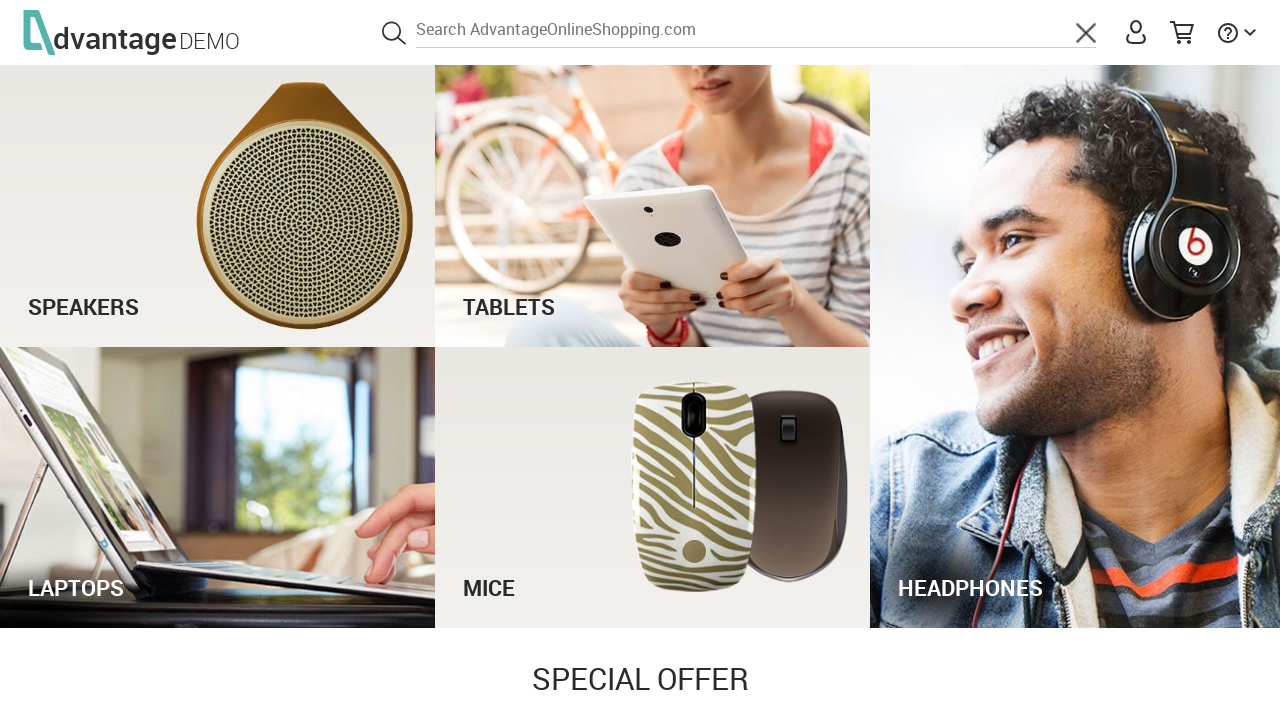